Tests JavaScript alert handling by triggering three types of alerts (basic alert, confirm dialog, and prompt dialog), interacting with each by accepting, dismissing, and entering text respectively.

Starting URL: https://the-internet.herokuapp.com/javascript_alerts

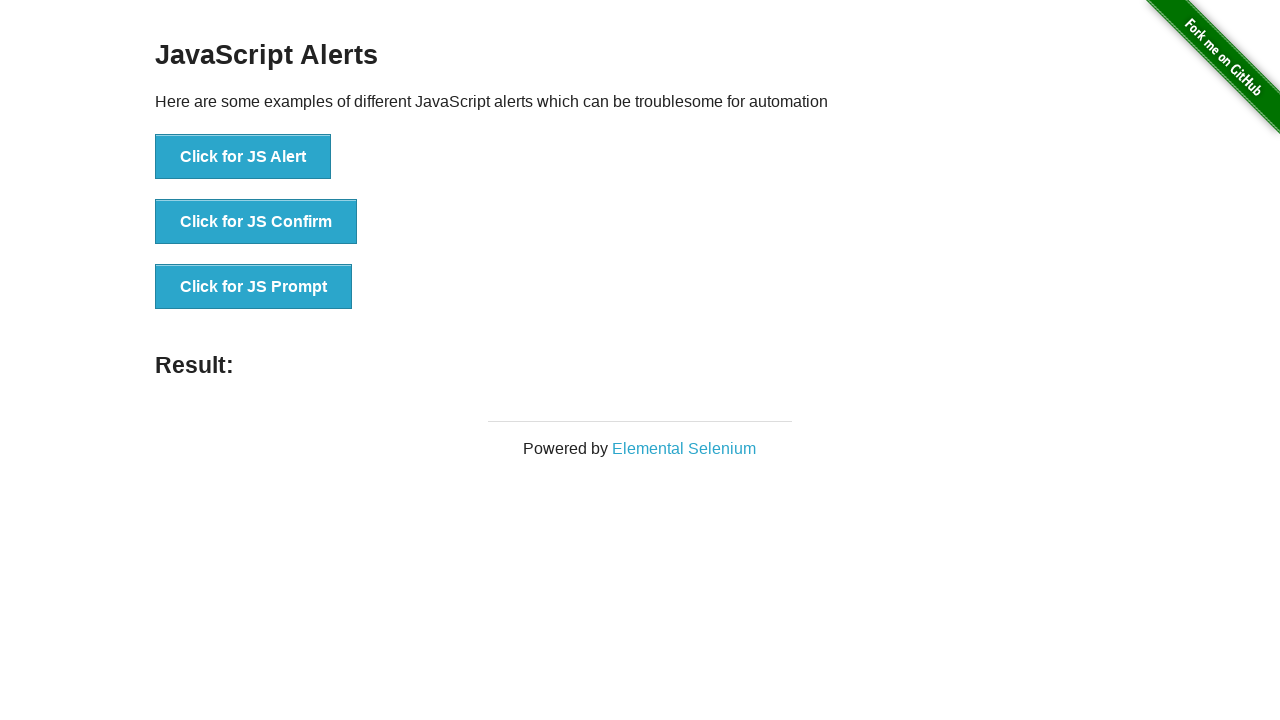

Located result element on page
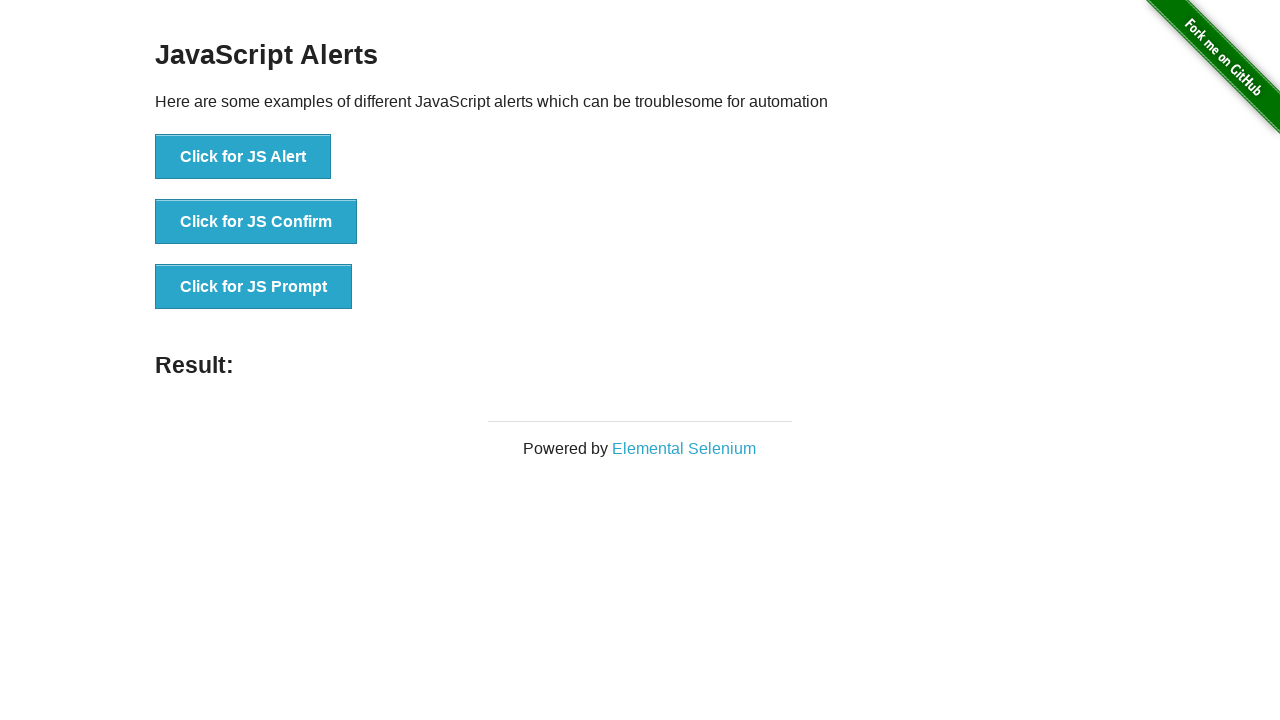

Clicked button to trigger basic alert at (243, 157) on [onclick='jsAlert()']
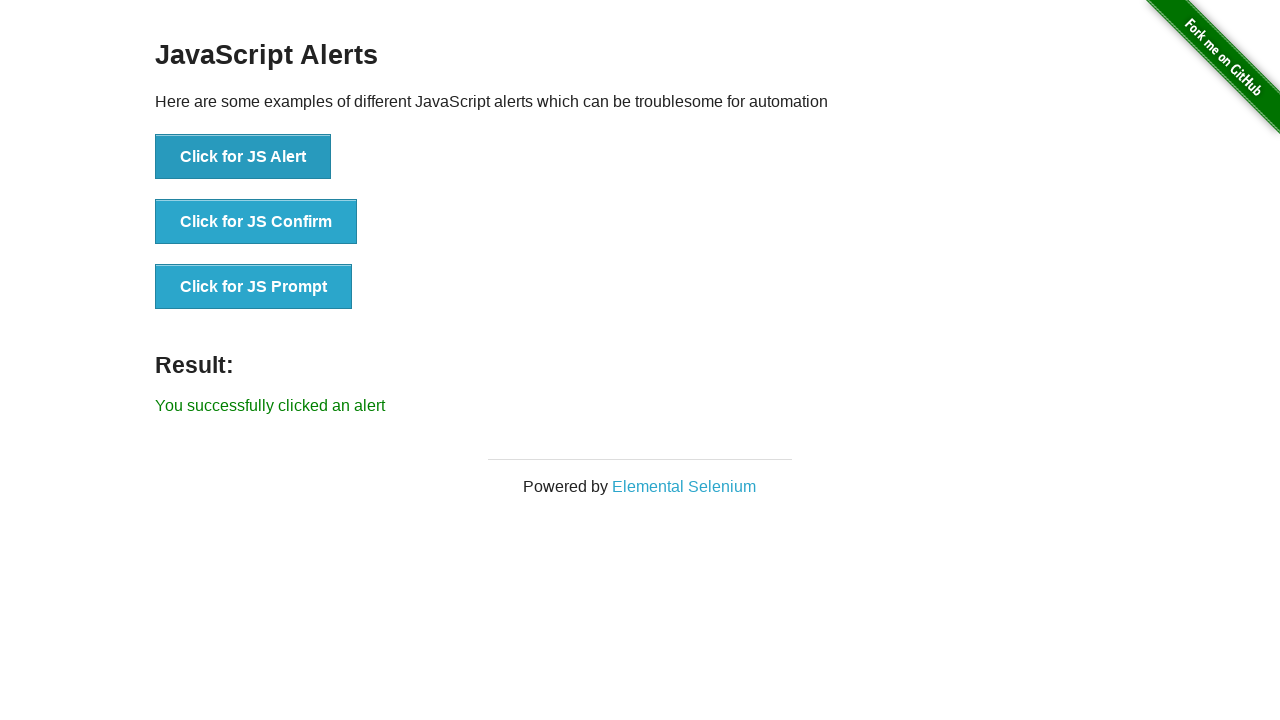

Registered dialog handler and accepted alert
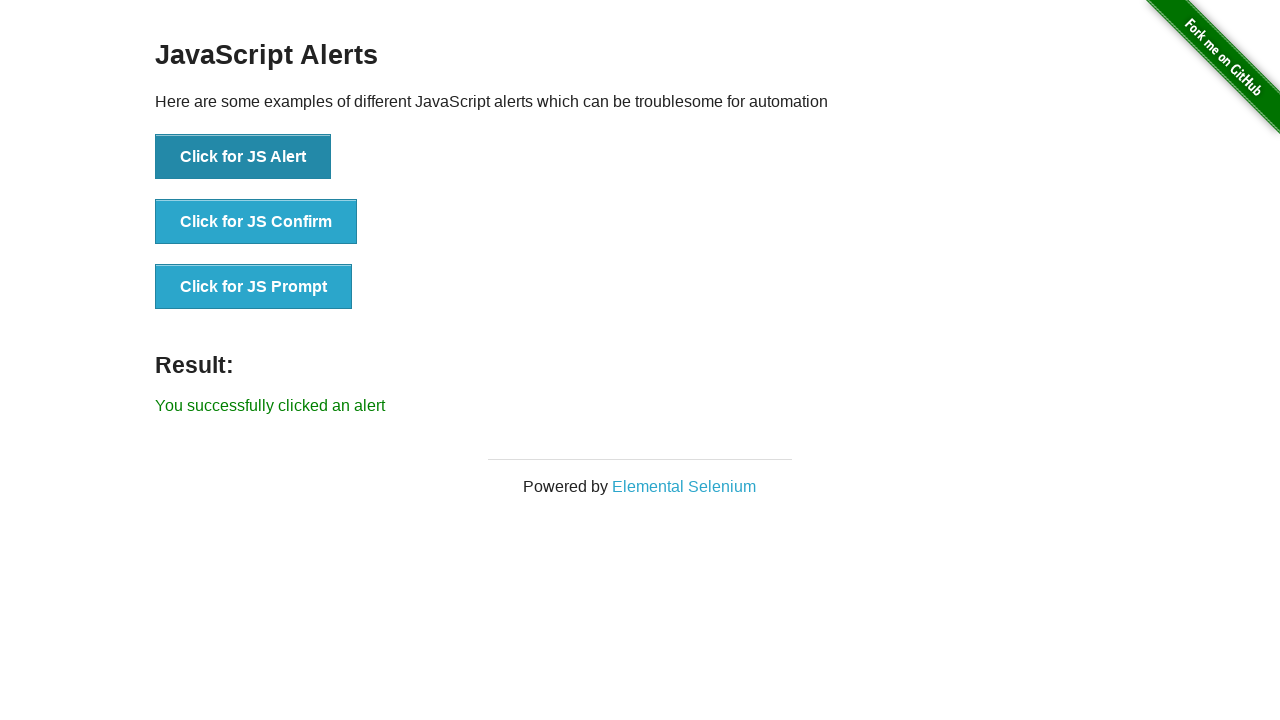

Waited 500ms for alert to be processed
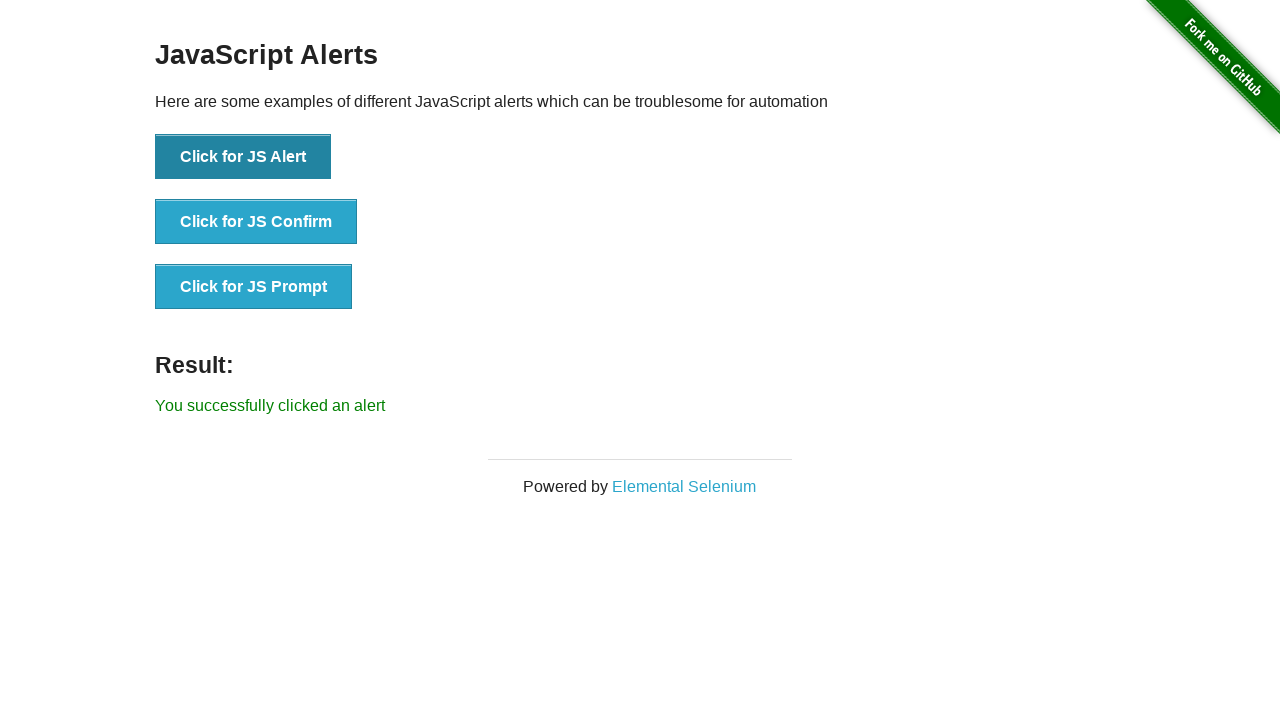

Registered handler to dismiss confirm dialog
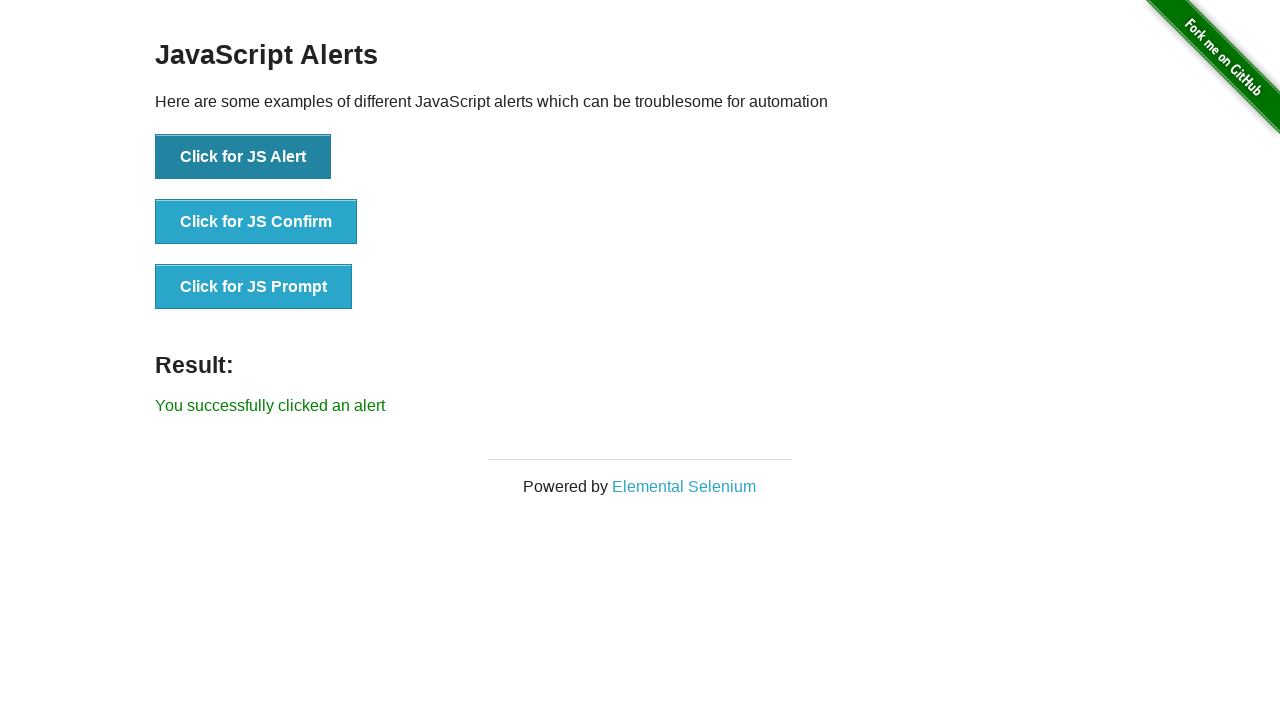

Clicked button to trigger confirm dialog at (256, 222) on [onclick='jsConfirm()']
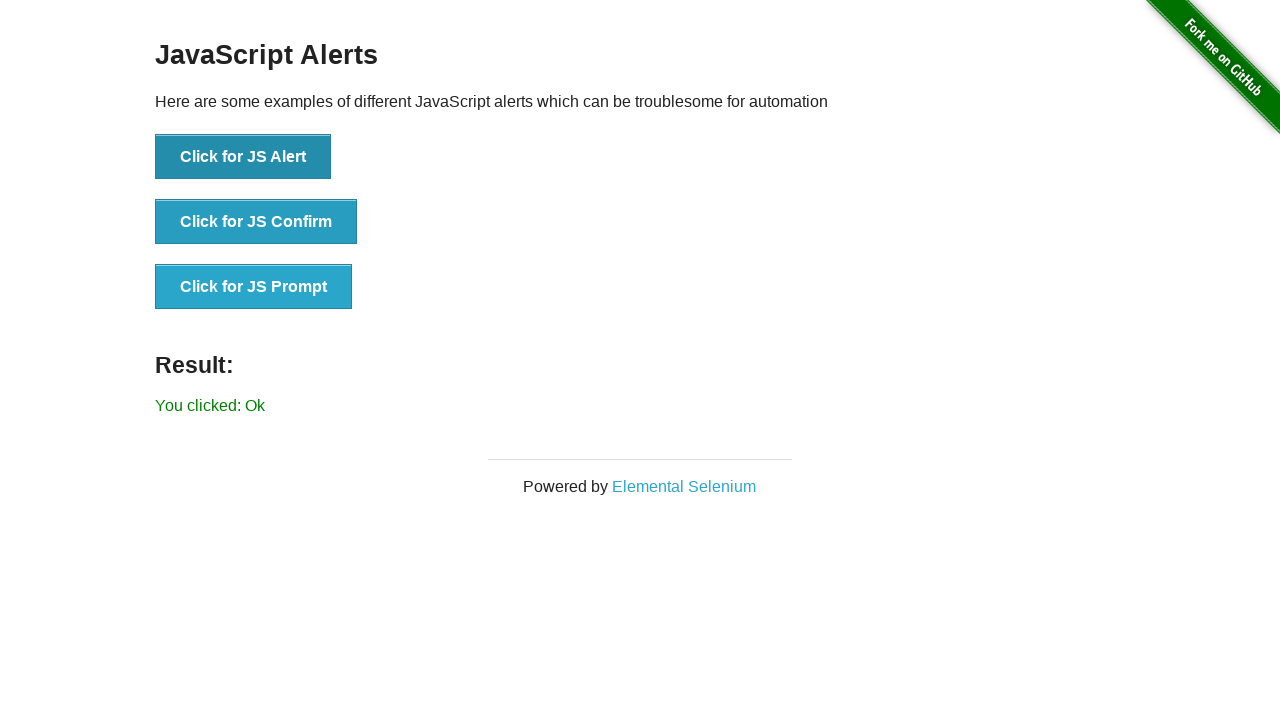

Waited 500ms for confirm dialog to be processed
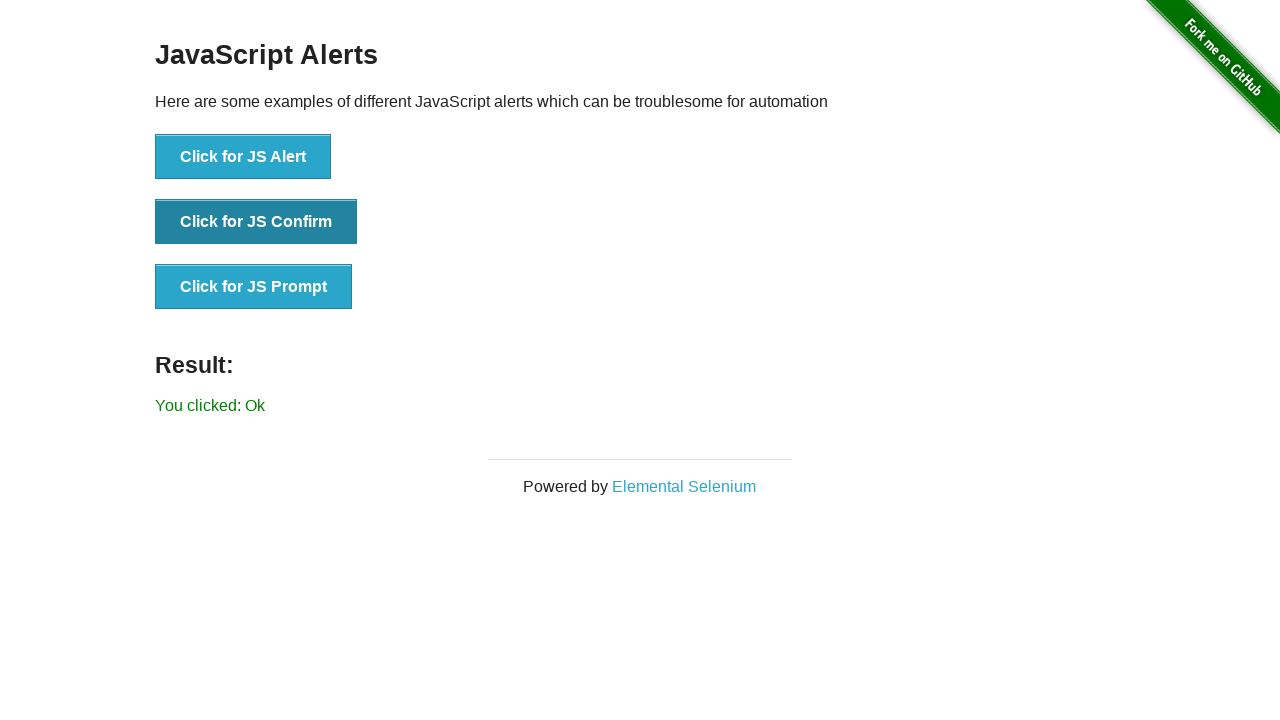

Registered handler to accept prompt dialog with text 'This is my message!'
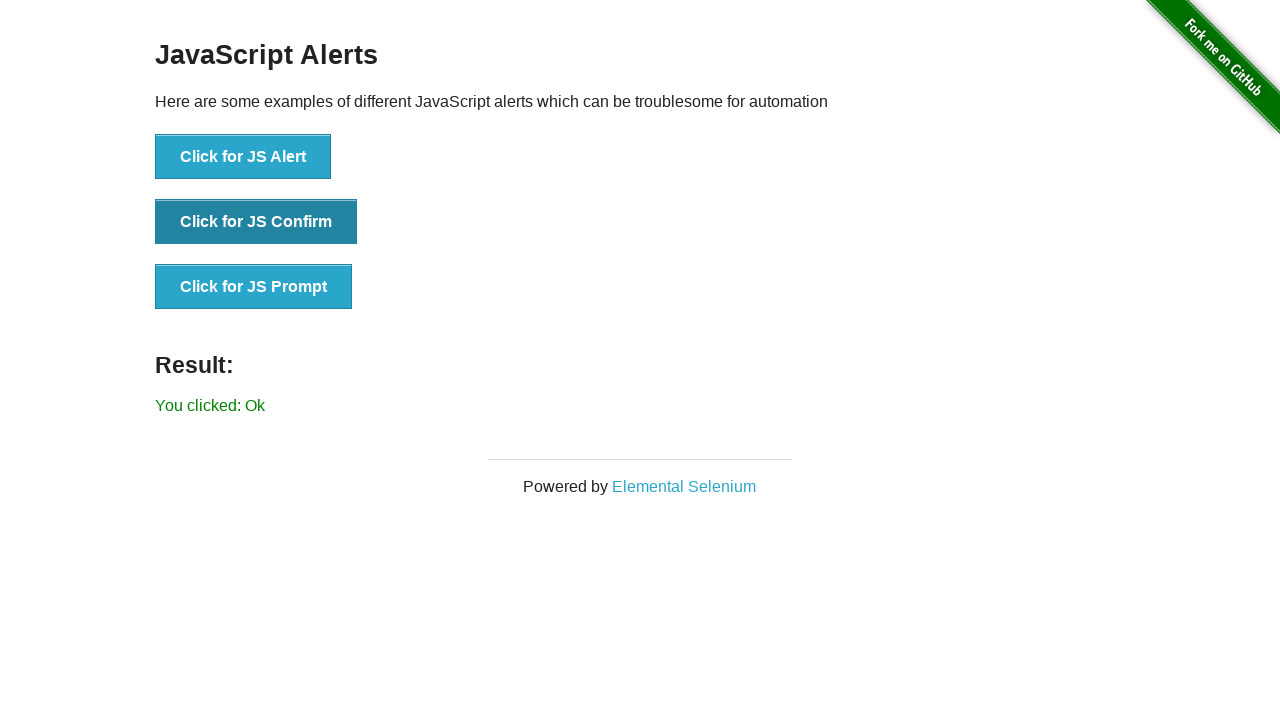

Clicked button to trigger prompt dialog at (254, 287) on [onclick='jsPrompt()']
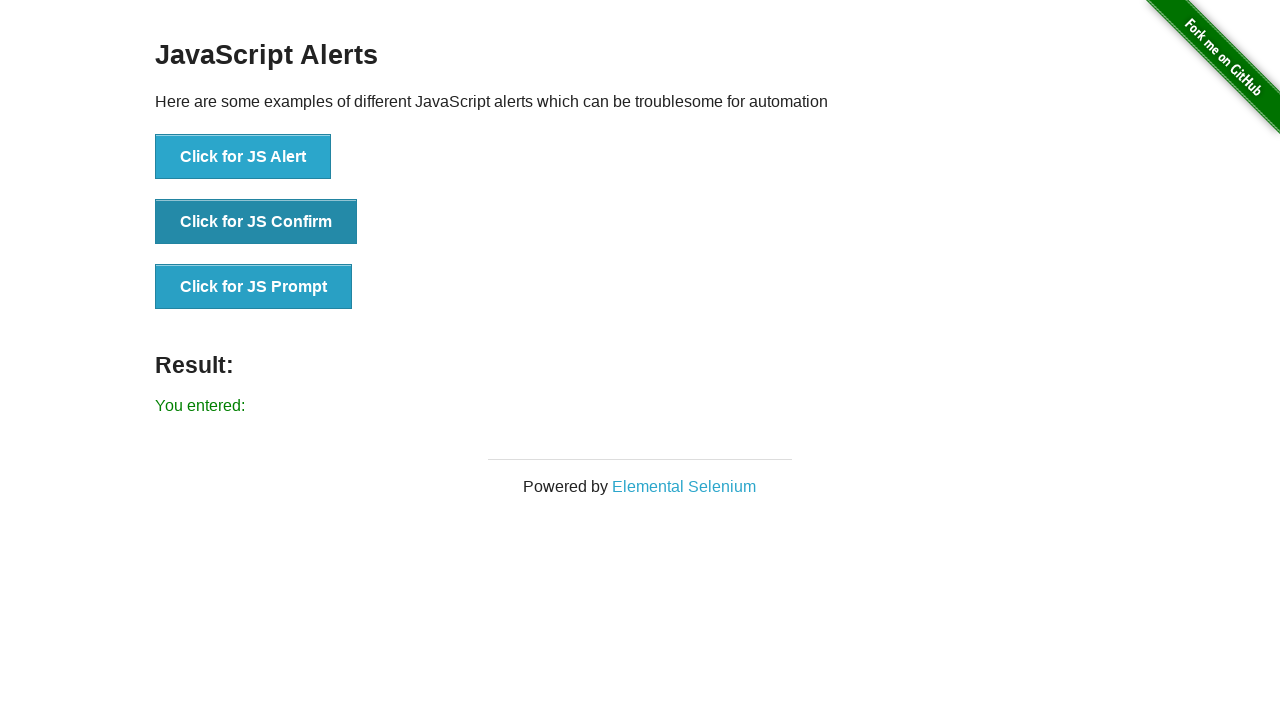

Waited 500ms for prompt dialog to be processed
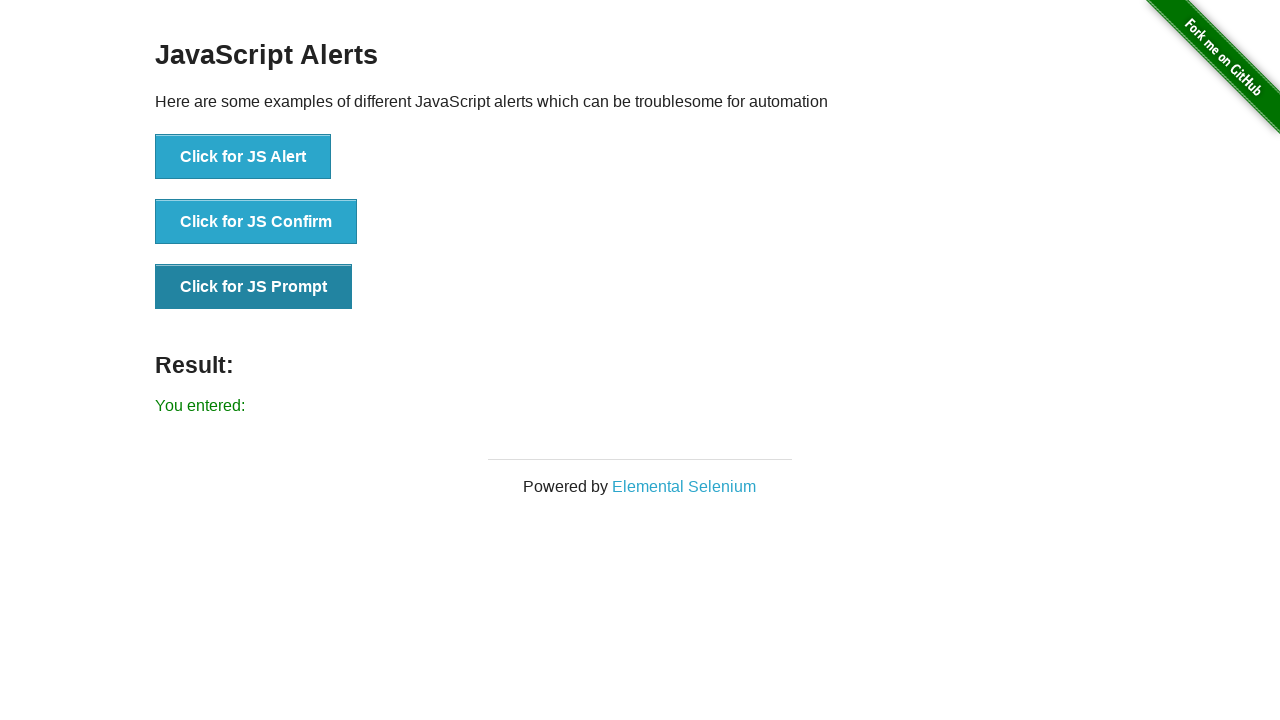

Verified final result element is displayed
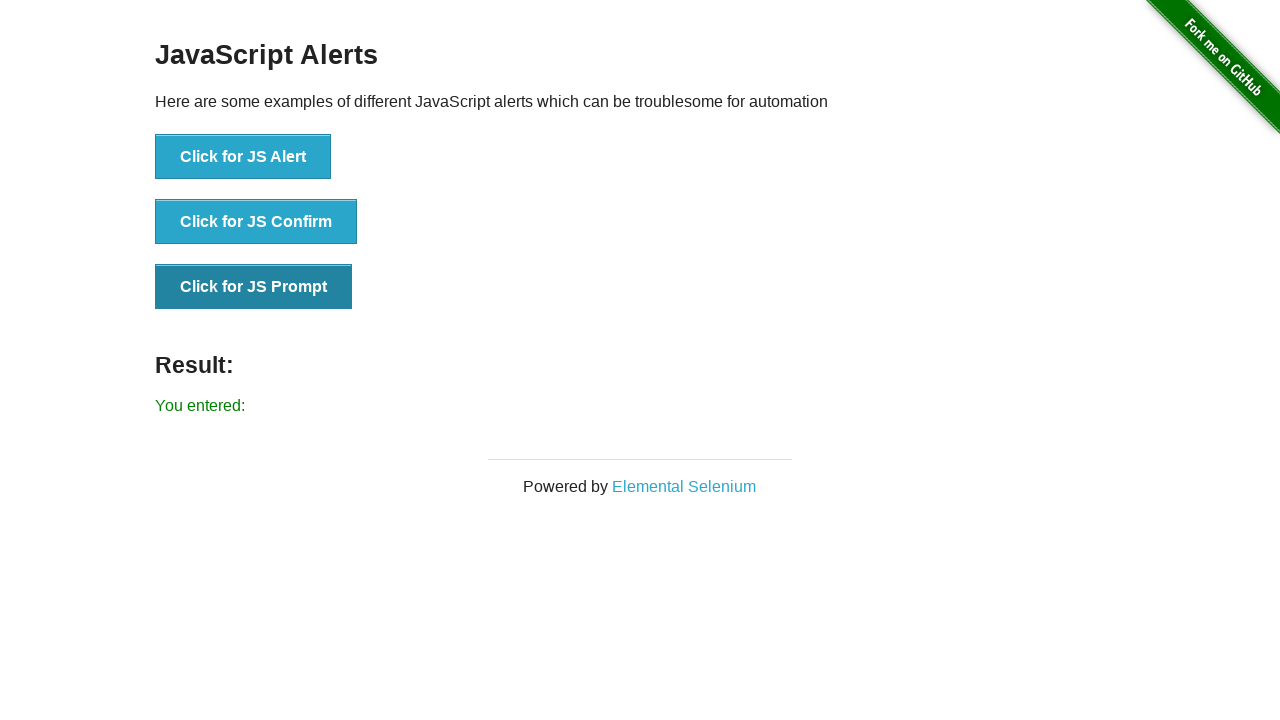

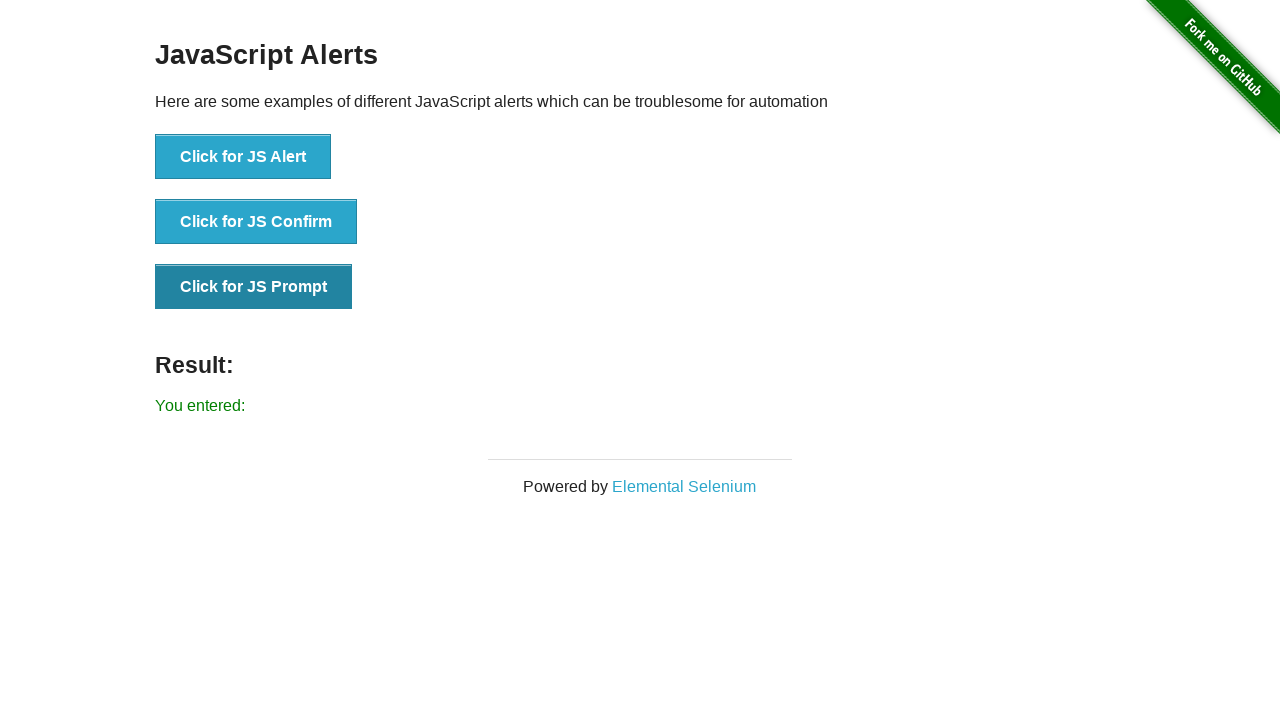